Tests hide/show functionality by clicking hide button to hide a text element, then clicking show button to make it visible again, verifying visibility state at each step.

Starting URL: https://rahulshettyacademy.com/AutomationPractice/

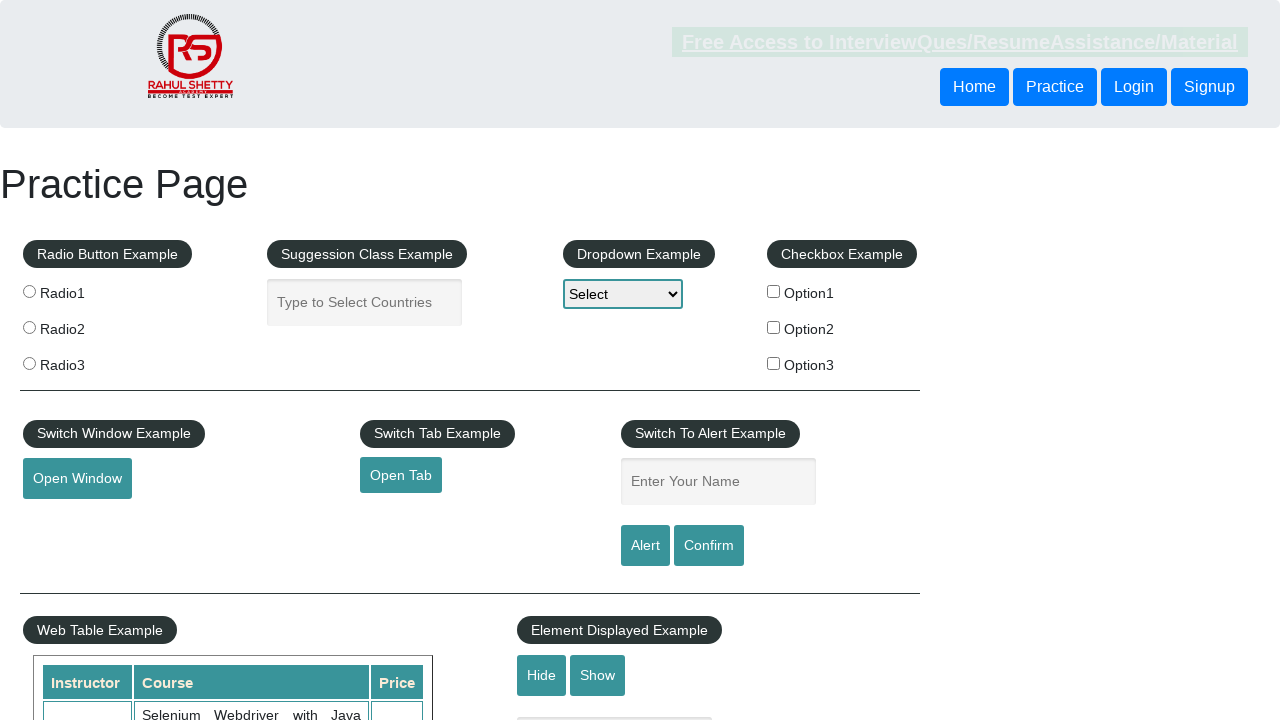

Verified text element is visible by default
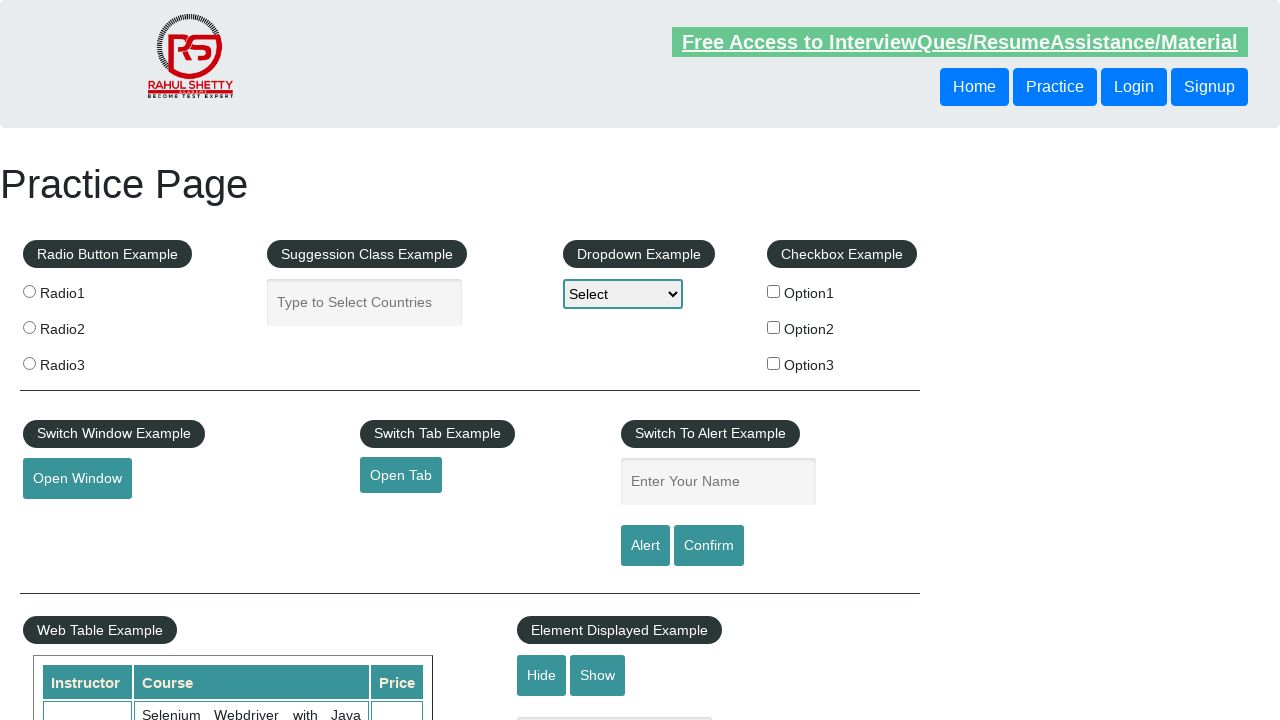

Clicked hide button to hide text element at (542, 675) on #hide-textbox
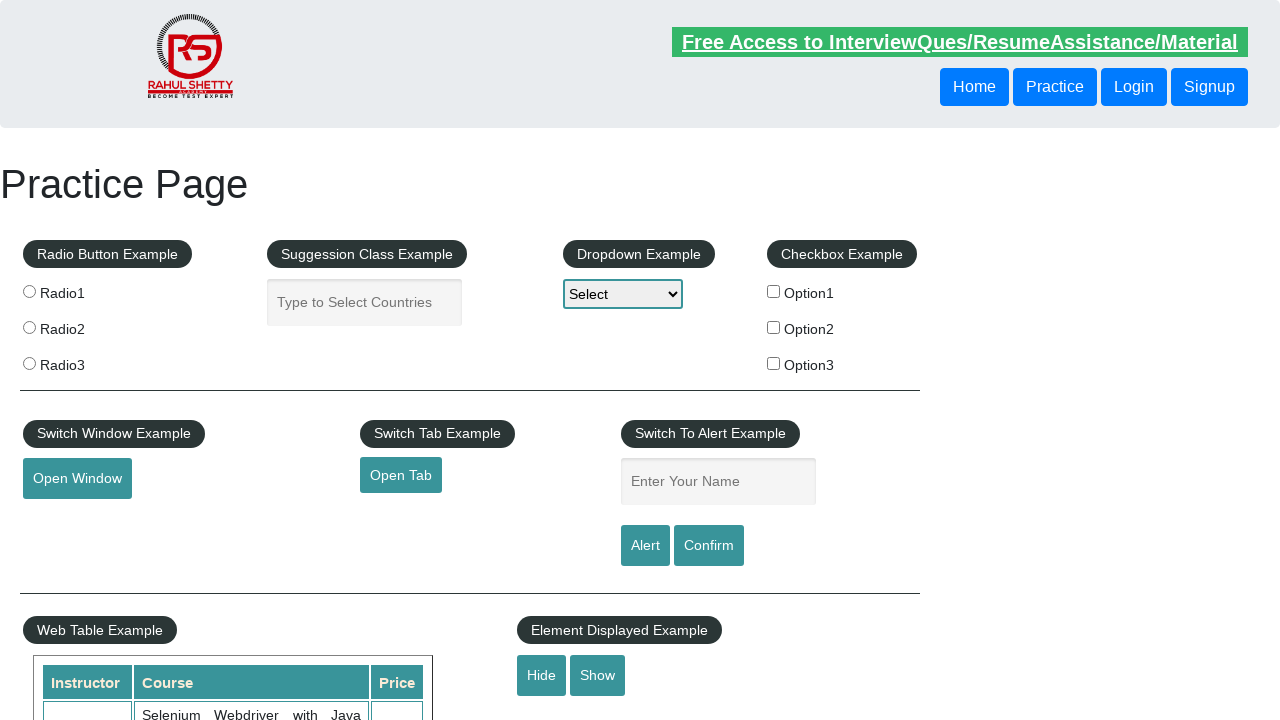

Verified text element is now hidden
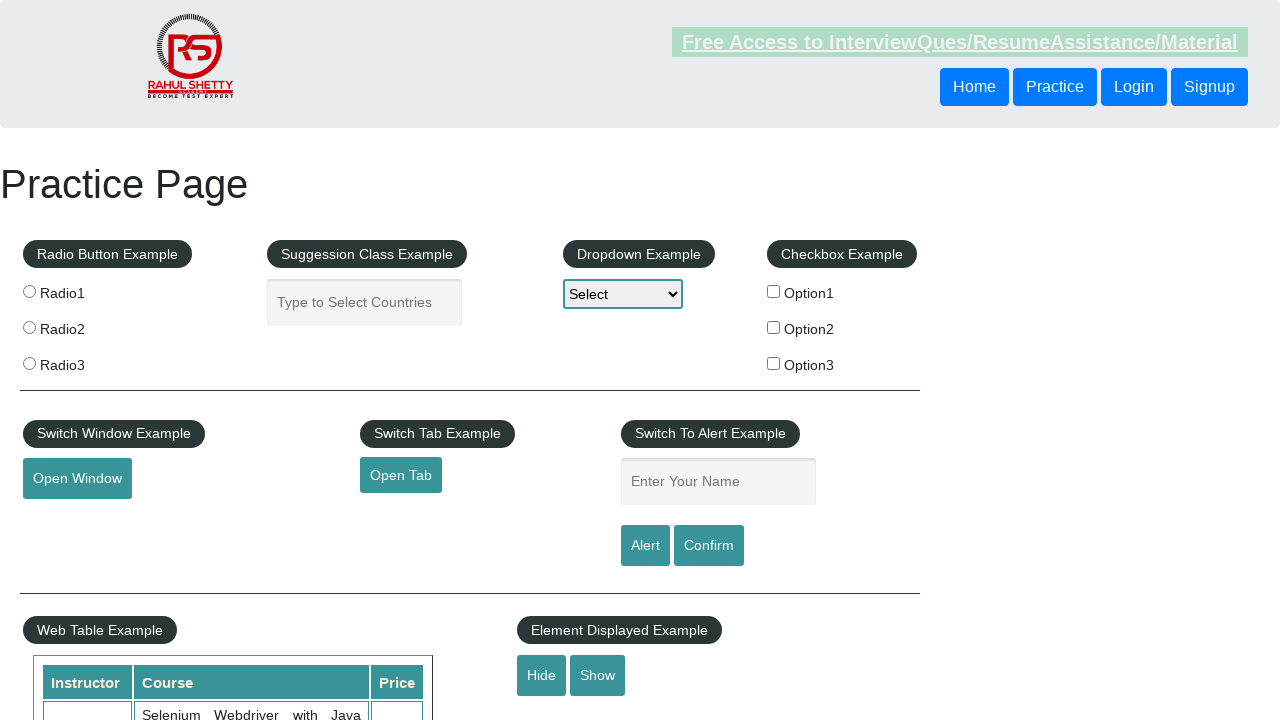

Clicked show button to reveal text element at (598, 675) on #show-textbox
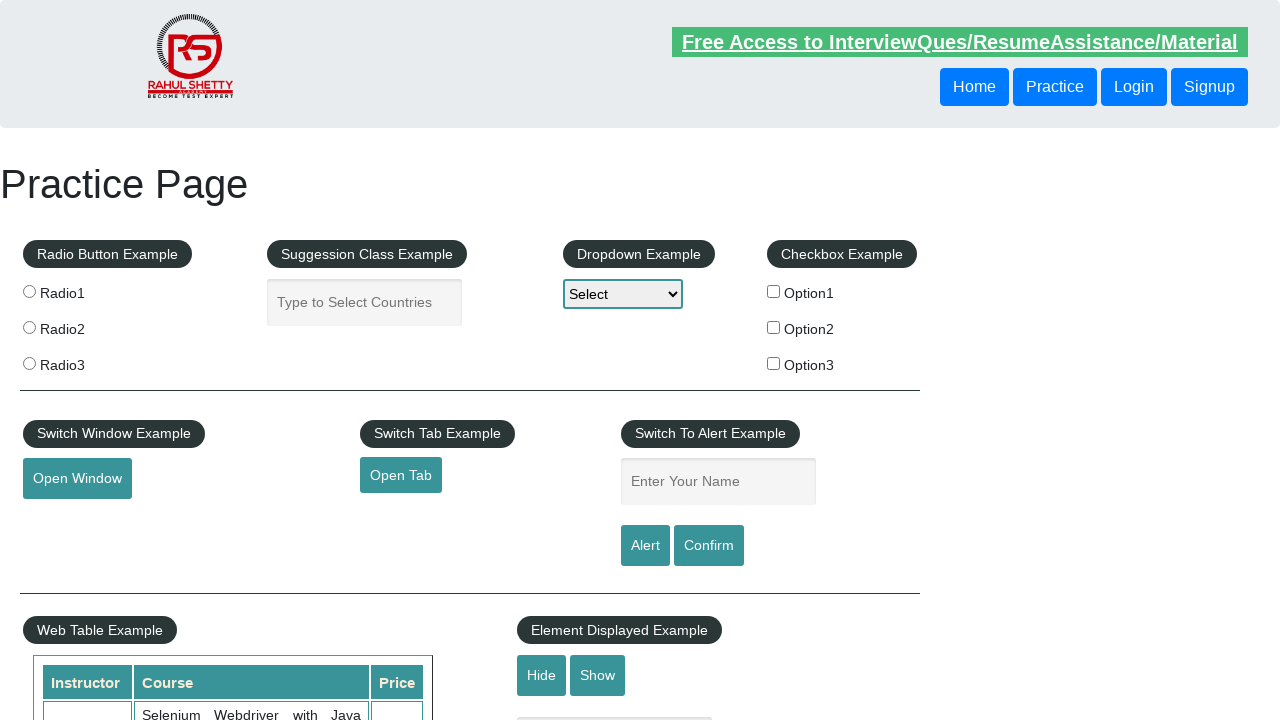

Verified text element is visible again
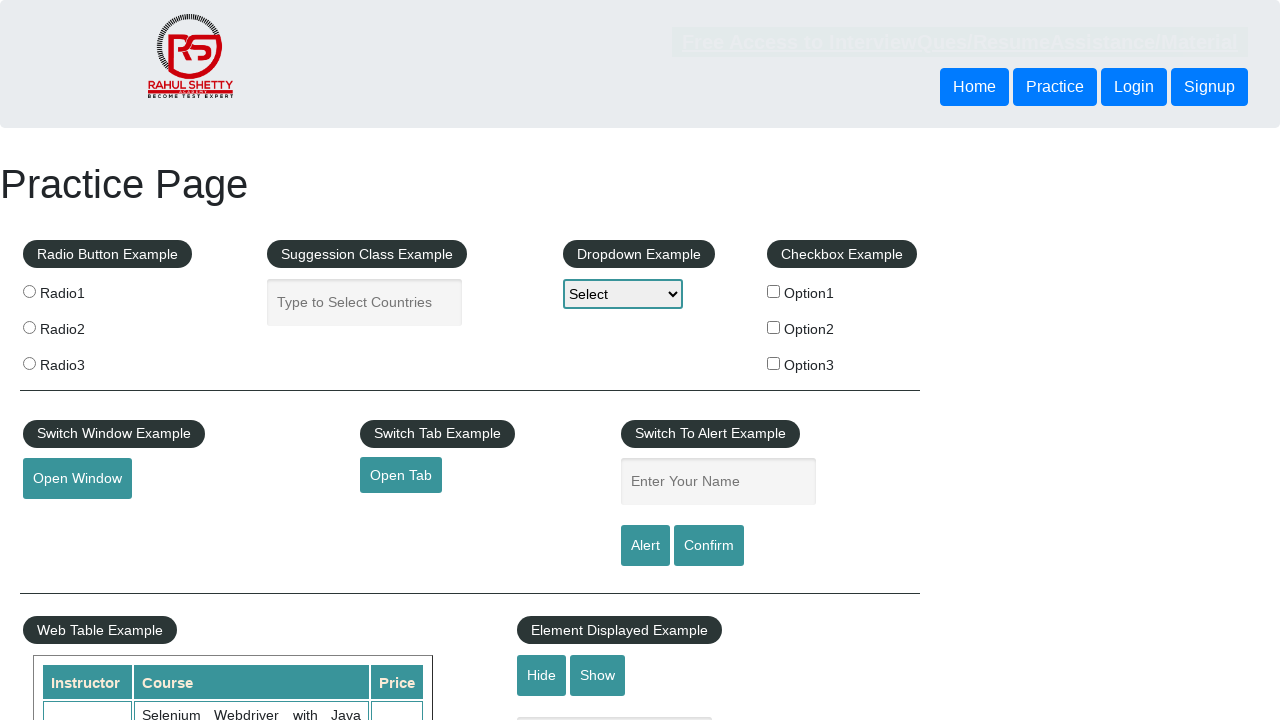

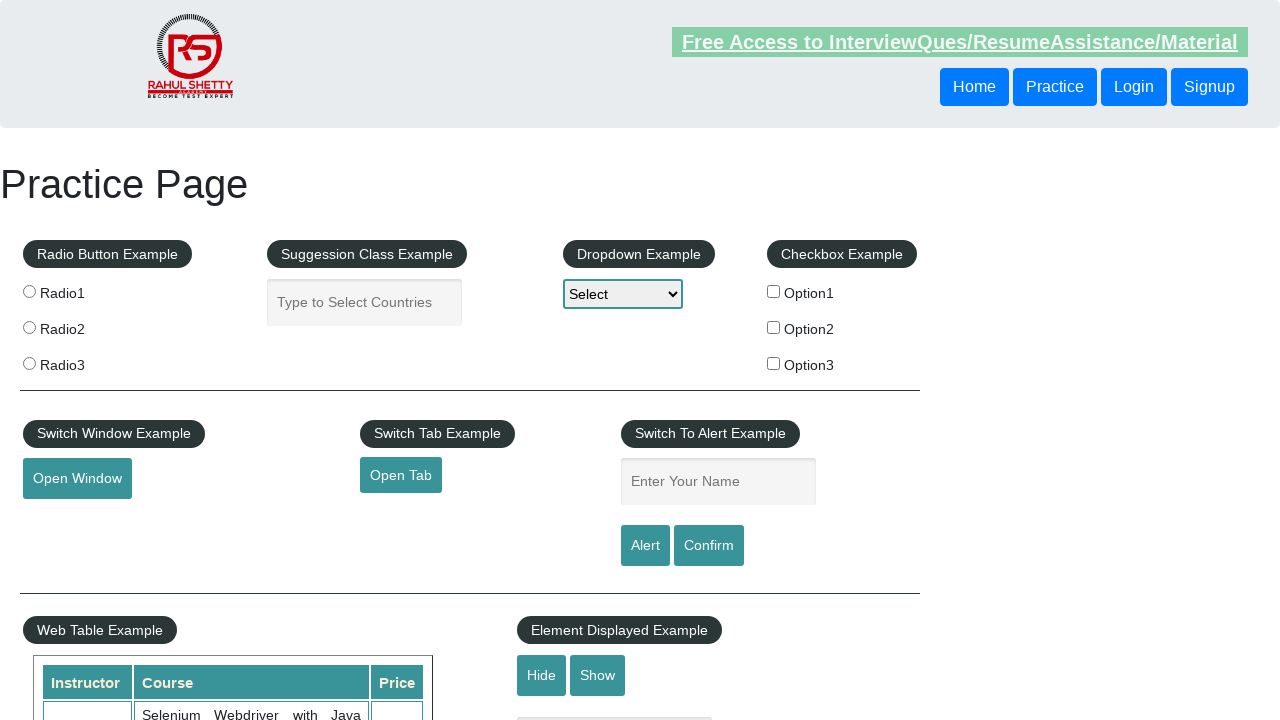